Base test that navigates to a web application security demo site and maximizes the browser window

Starting URL: http://zero.webappsecurity.com/

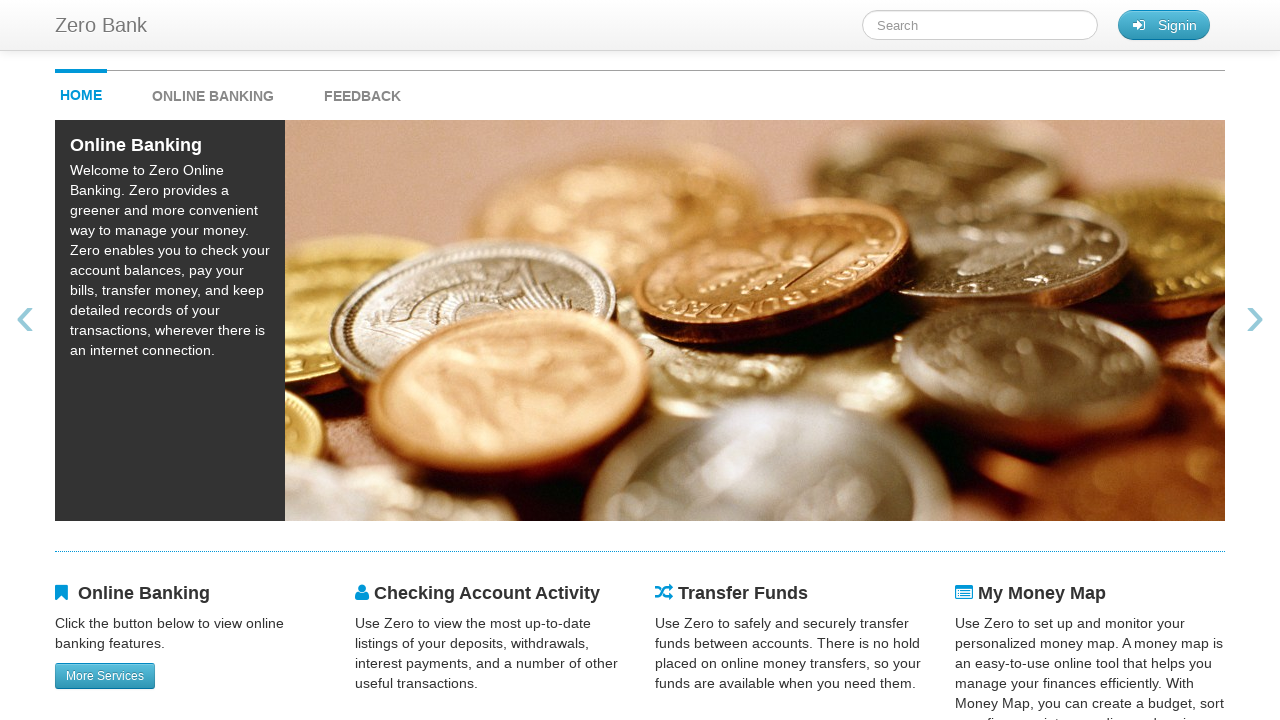

Waited for page to reach domcontentloaded state at http://zero.webappsecurity.com/
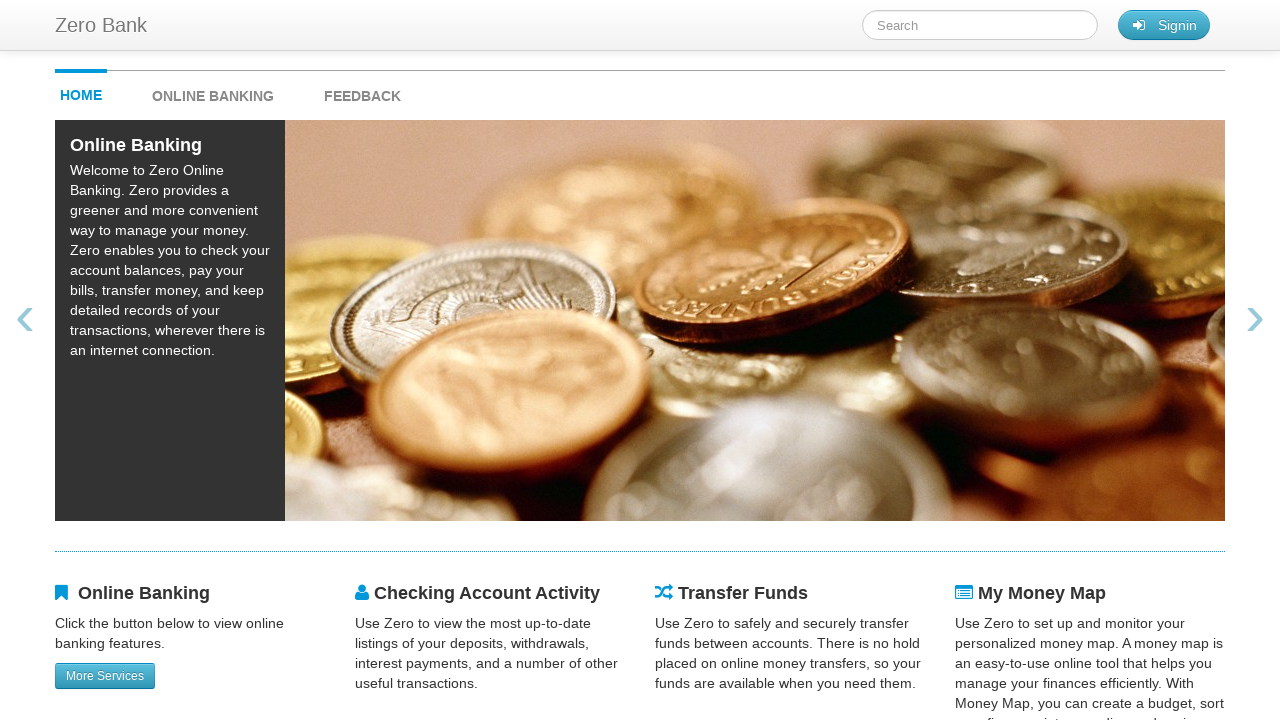

Maximized browser window to 1920x1080
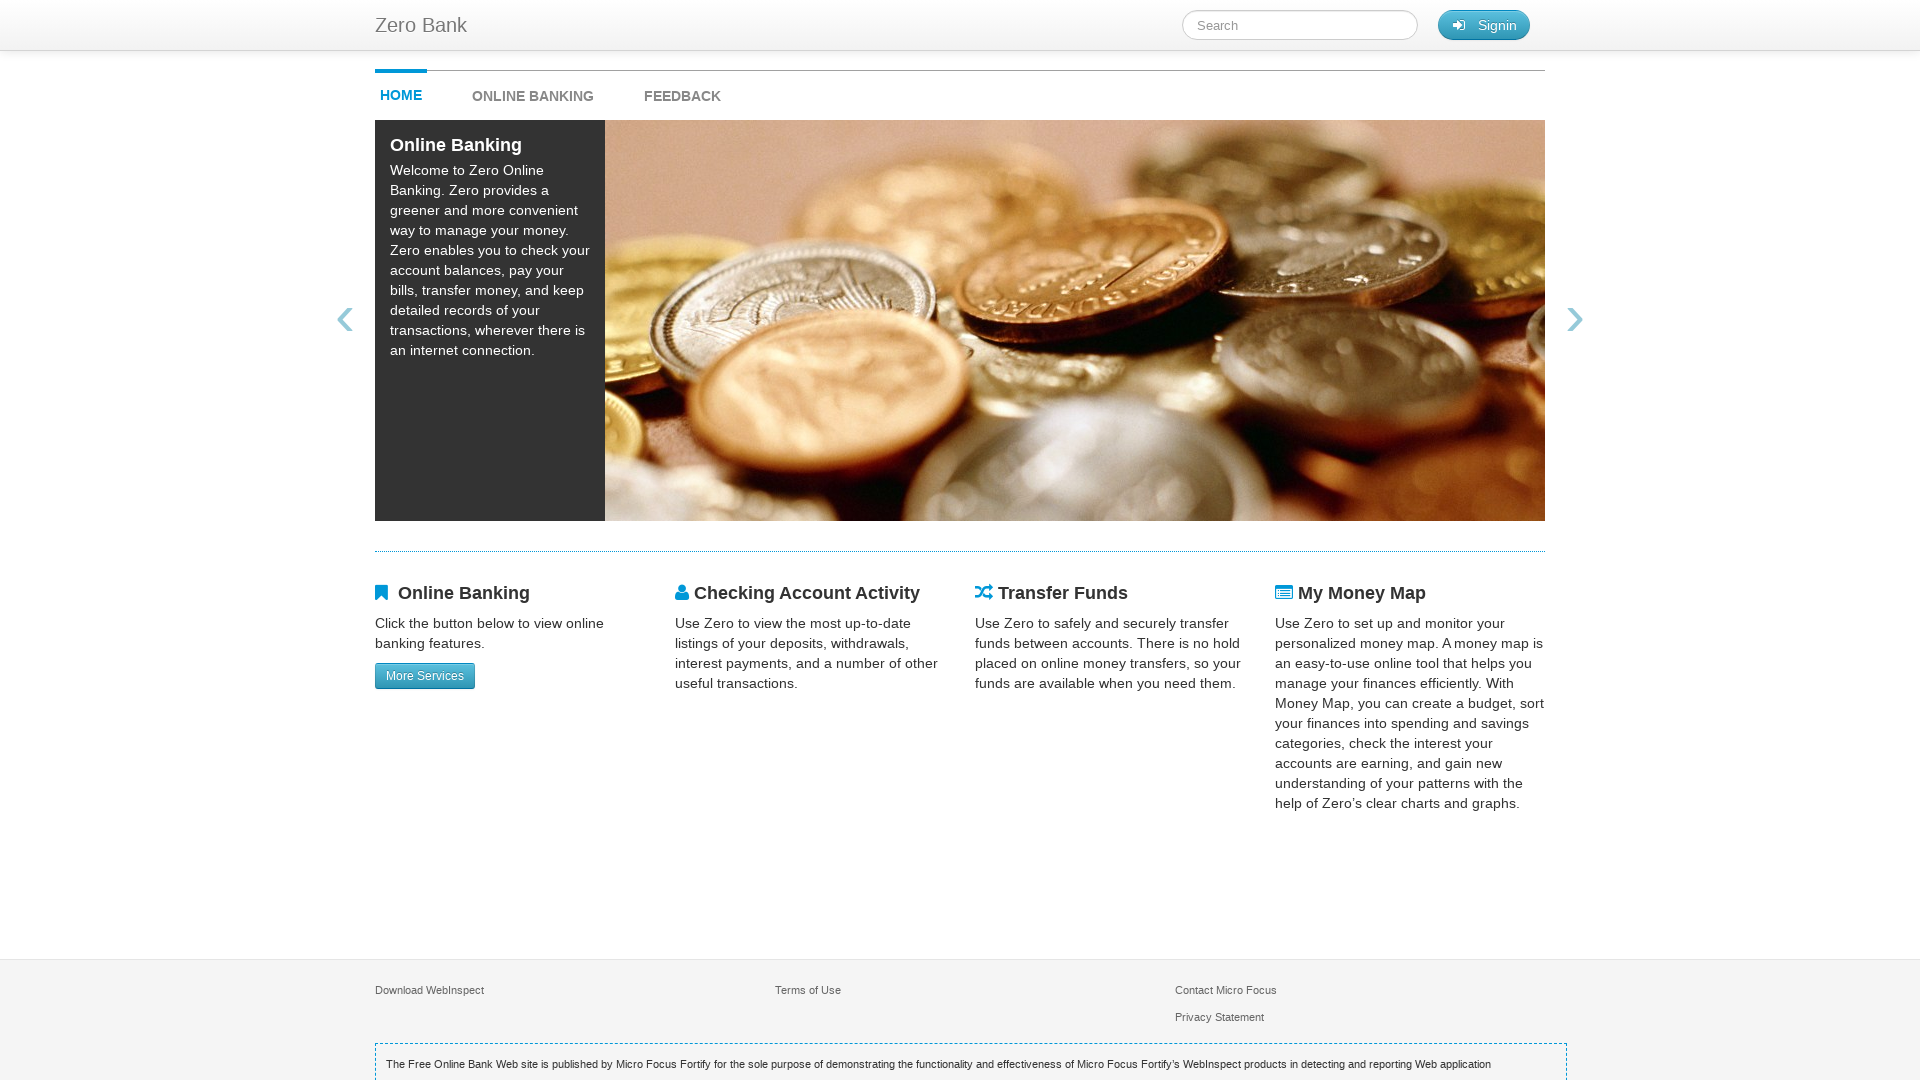

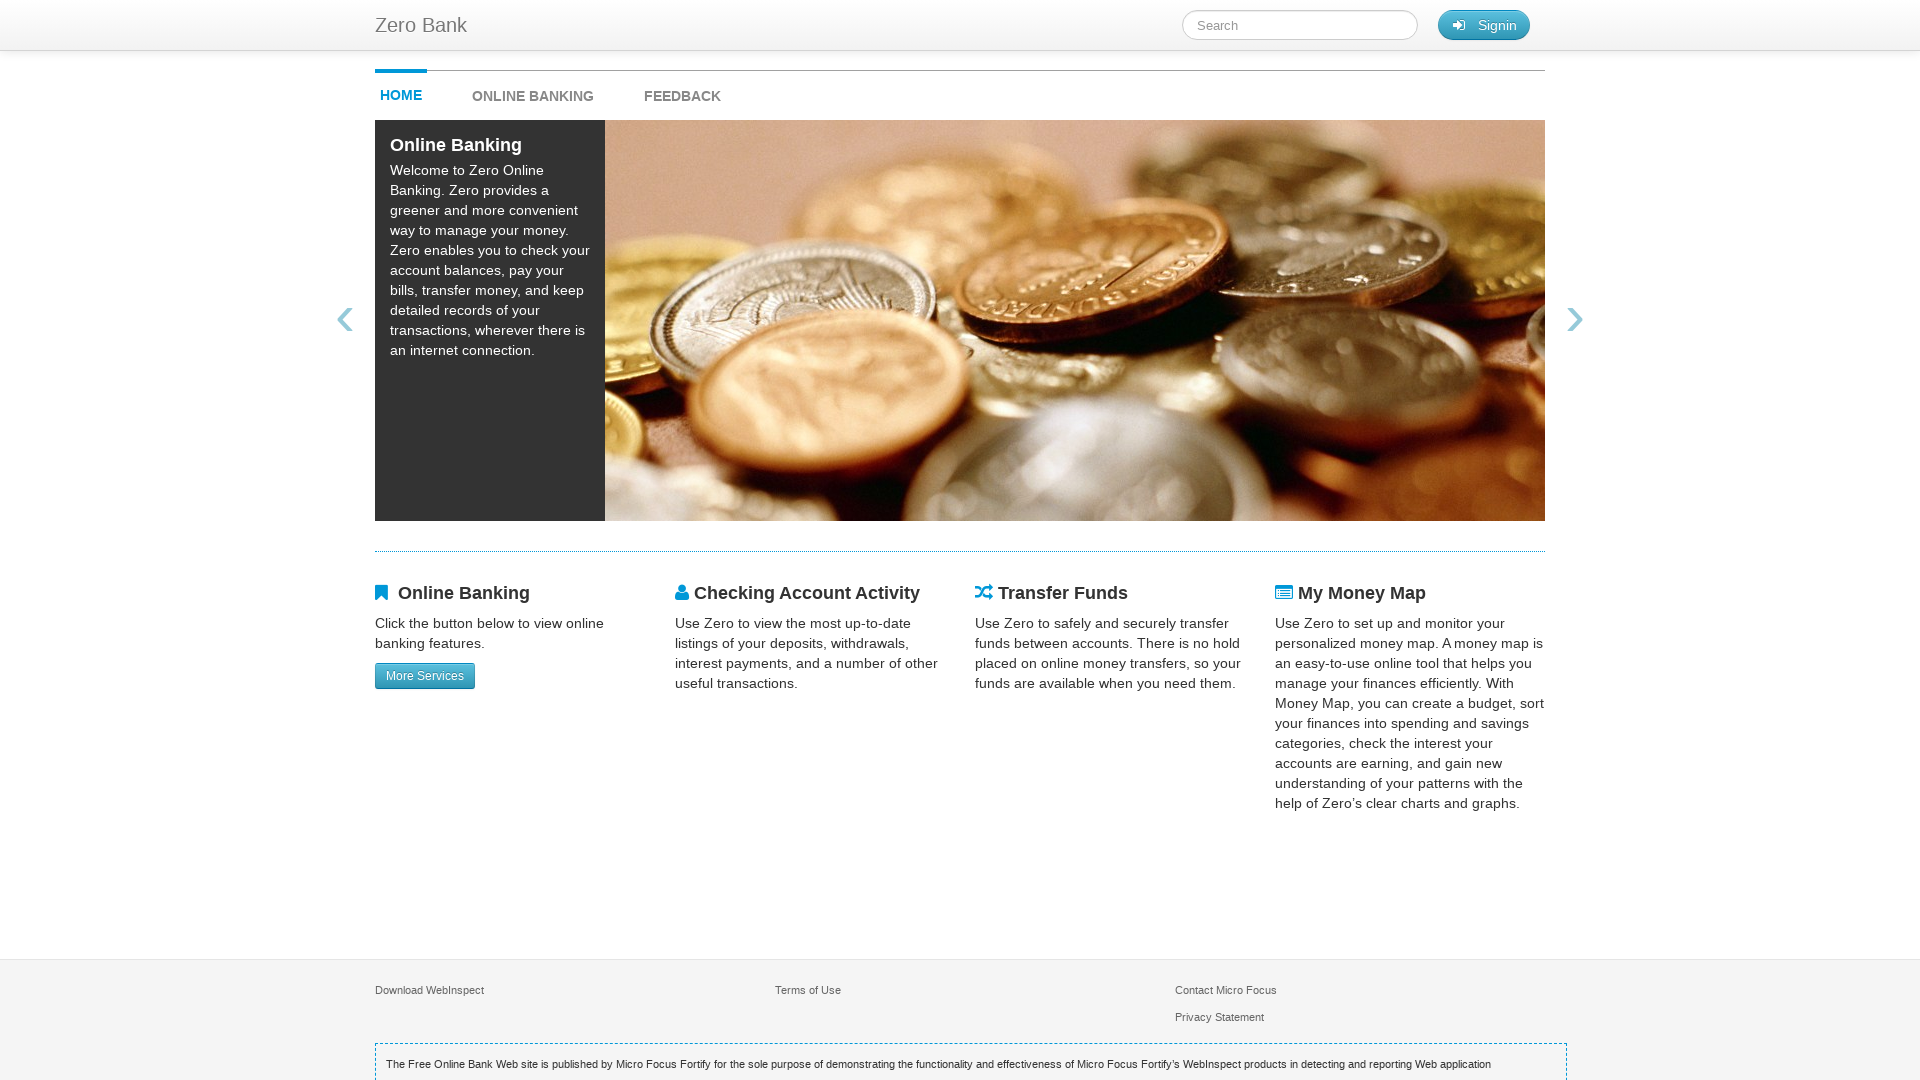